Demonstrates click-and-hold, move to target, and release mouse action

Starting URL: https://crossbrowsertesting.github.io/drag-and-drop

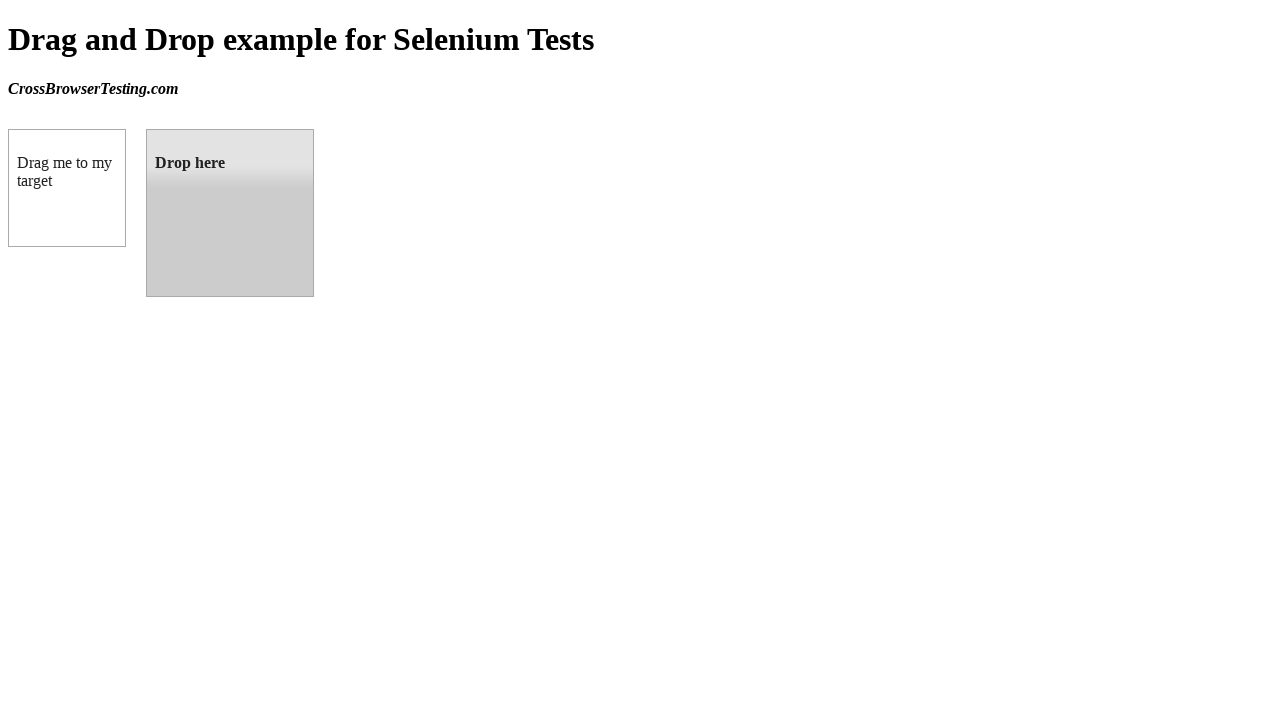

Located draggable source element
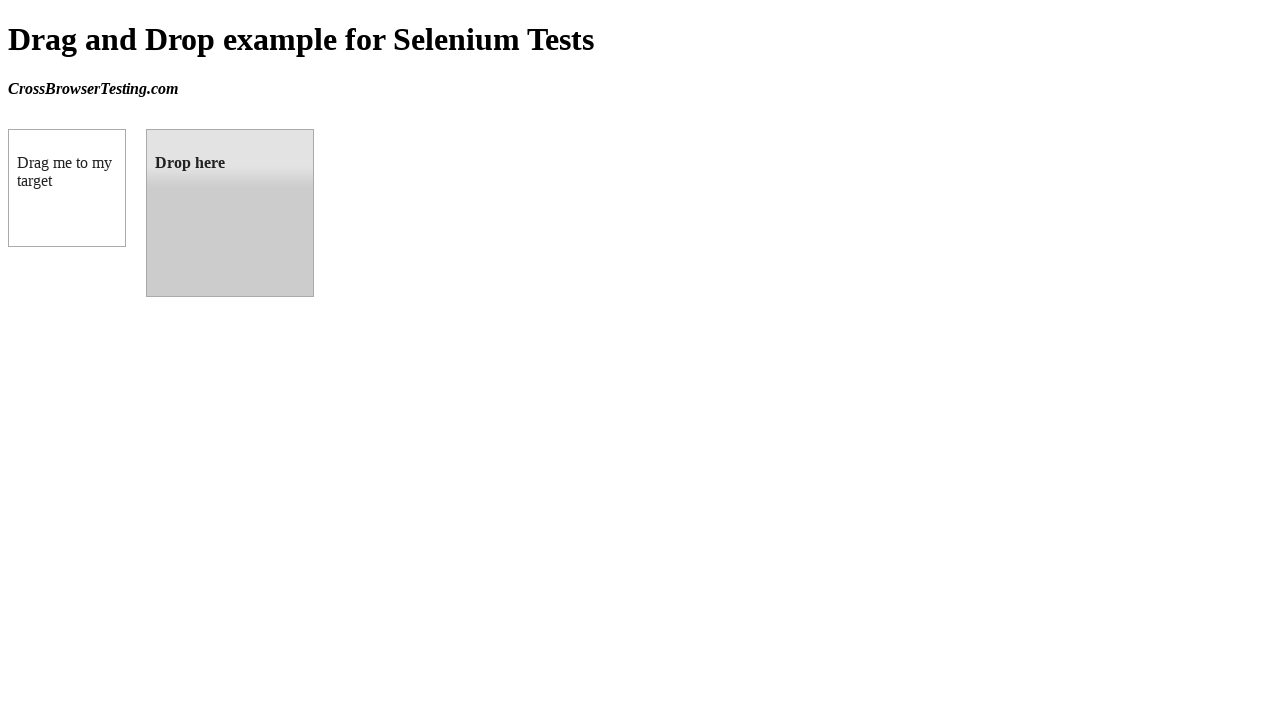

Located droppable target element
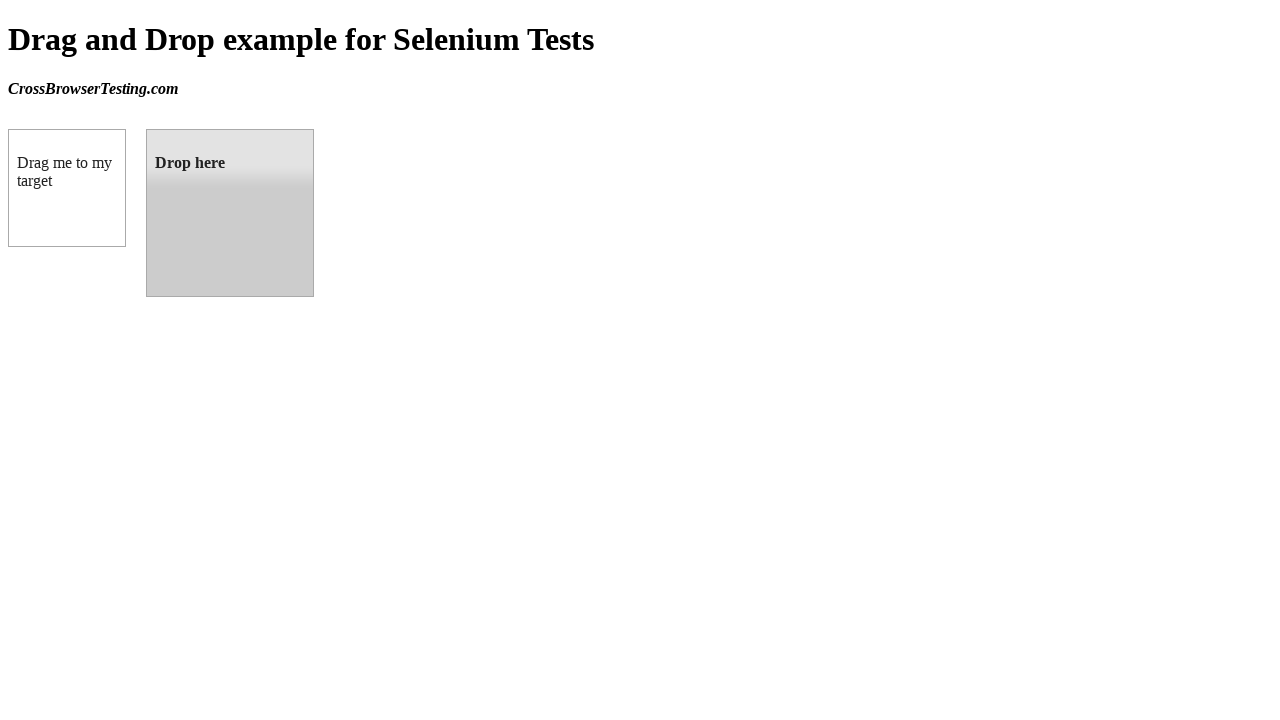

Retrieved bounding box of source element
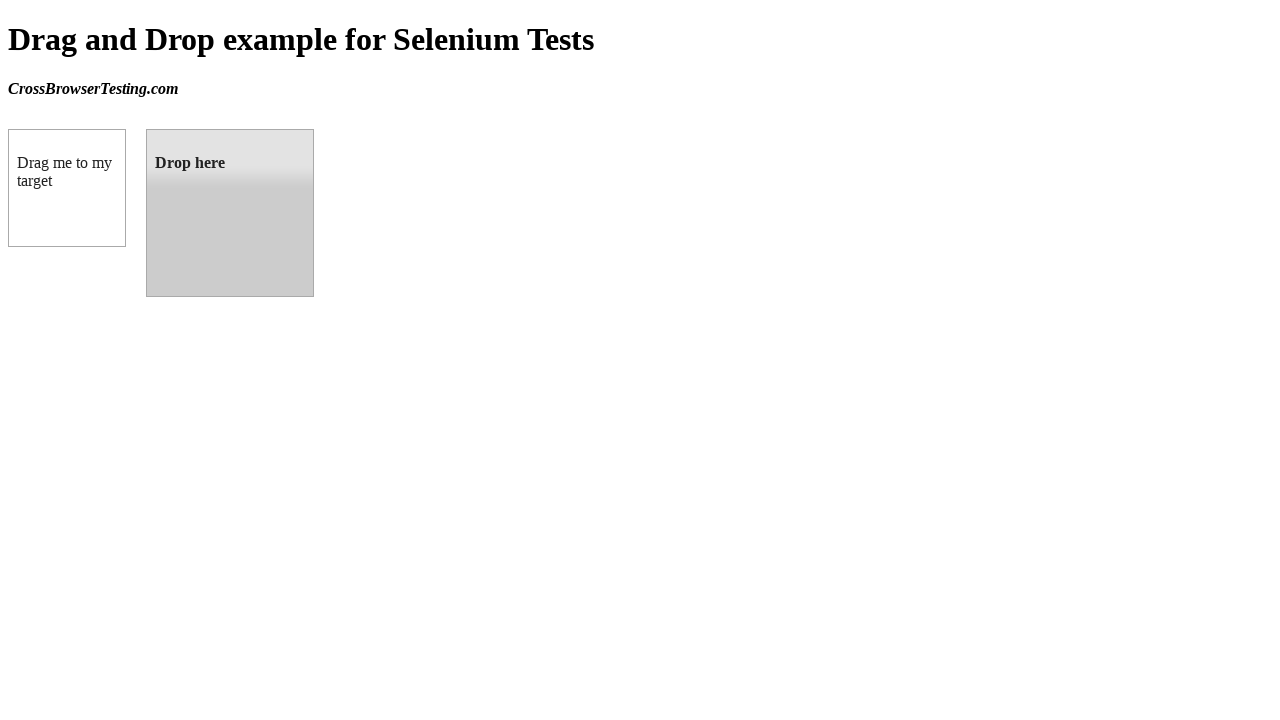

Retrieved bounding box of target element
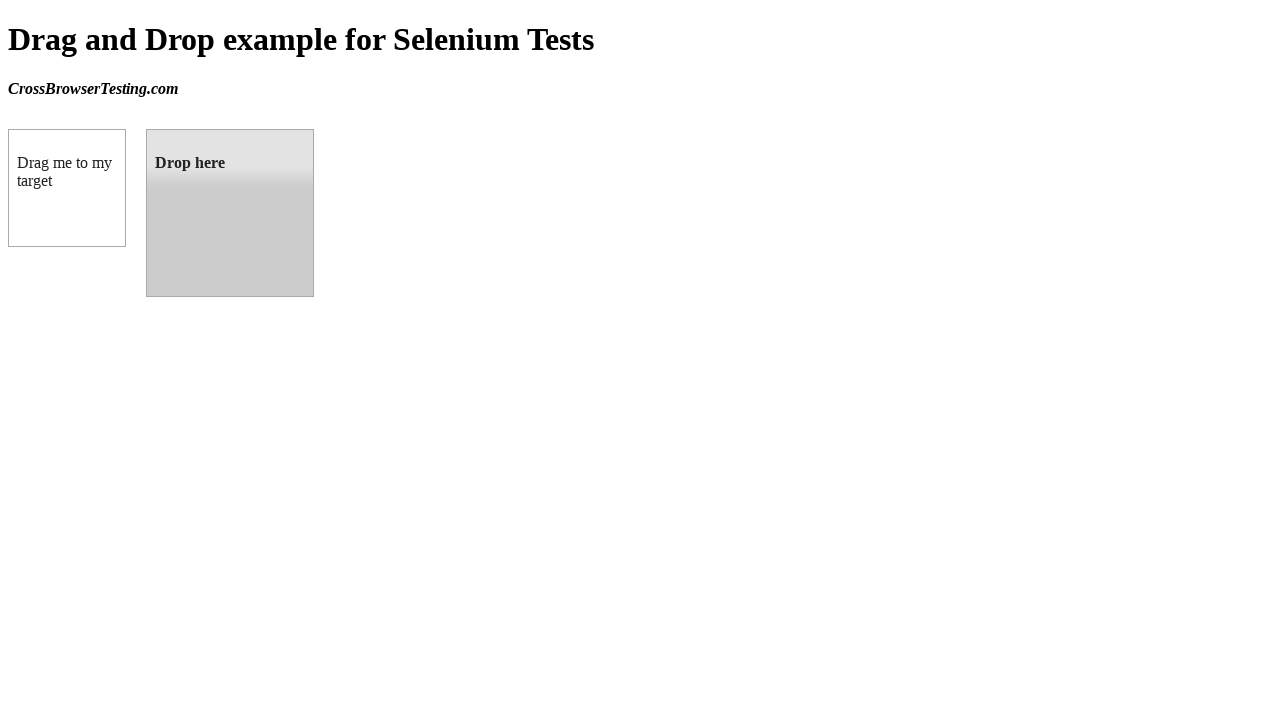

Moved mouse to center of draggable element at (67, 188)
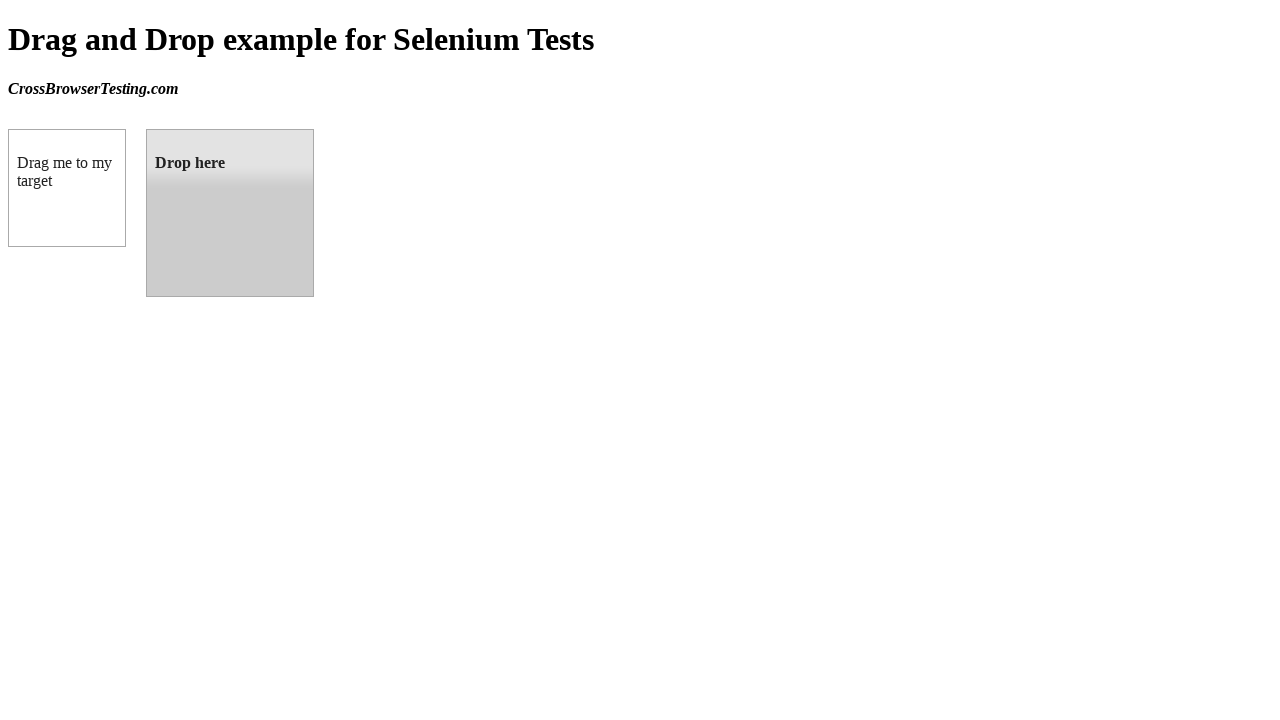

Pressed and held mouse button on draggable element at (67, 188)
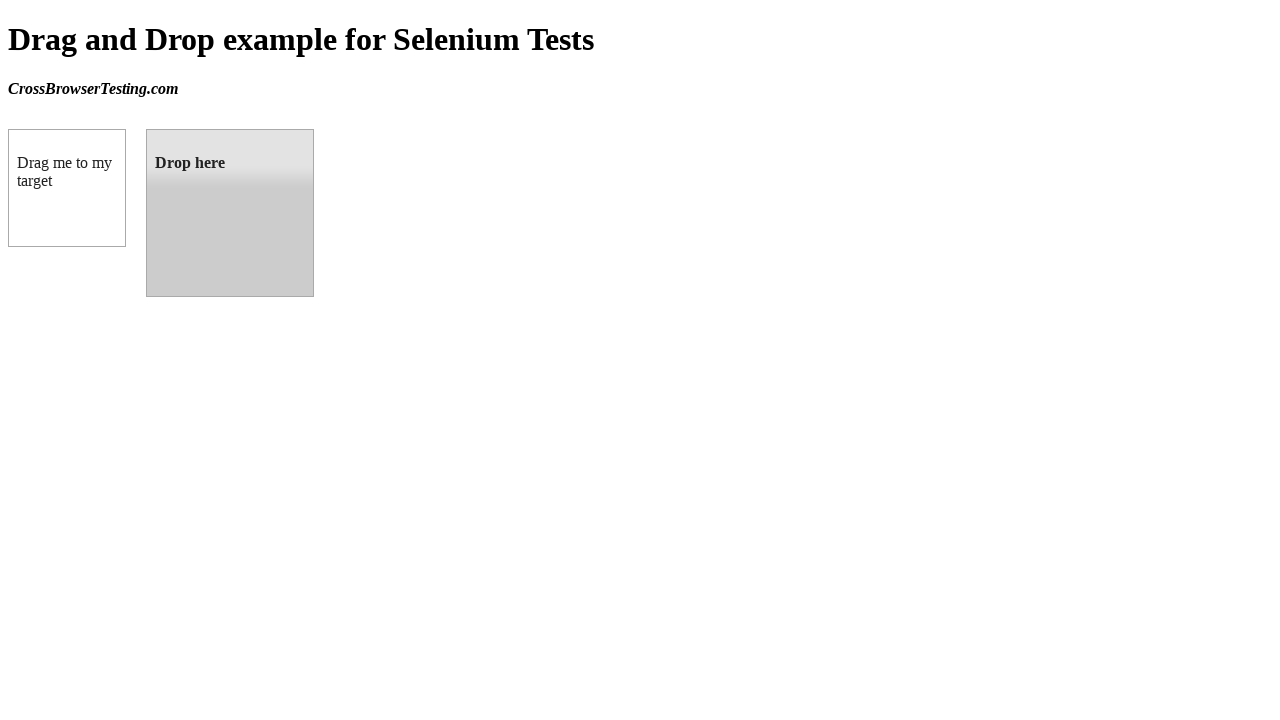

Dragged element to center of droppable target at (230, 213)
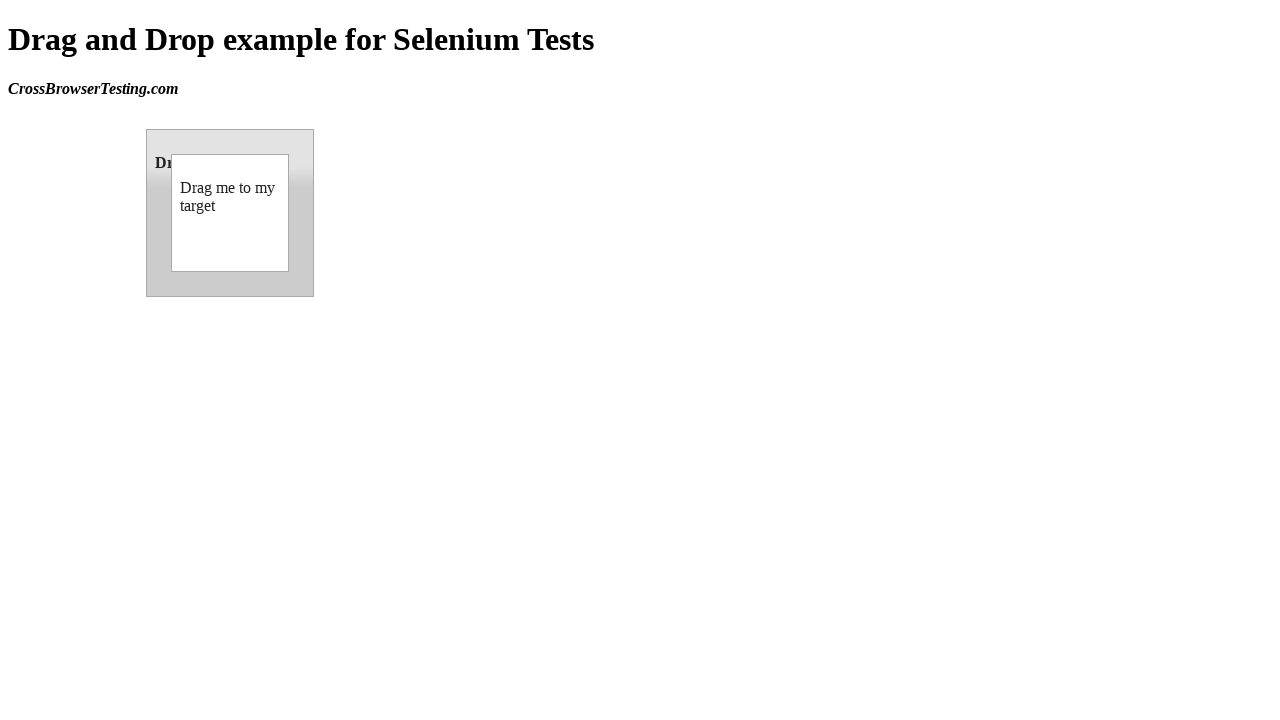

Released mouse button to drop element on target at (230, 213)
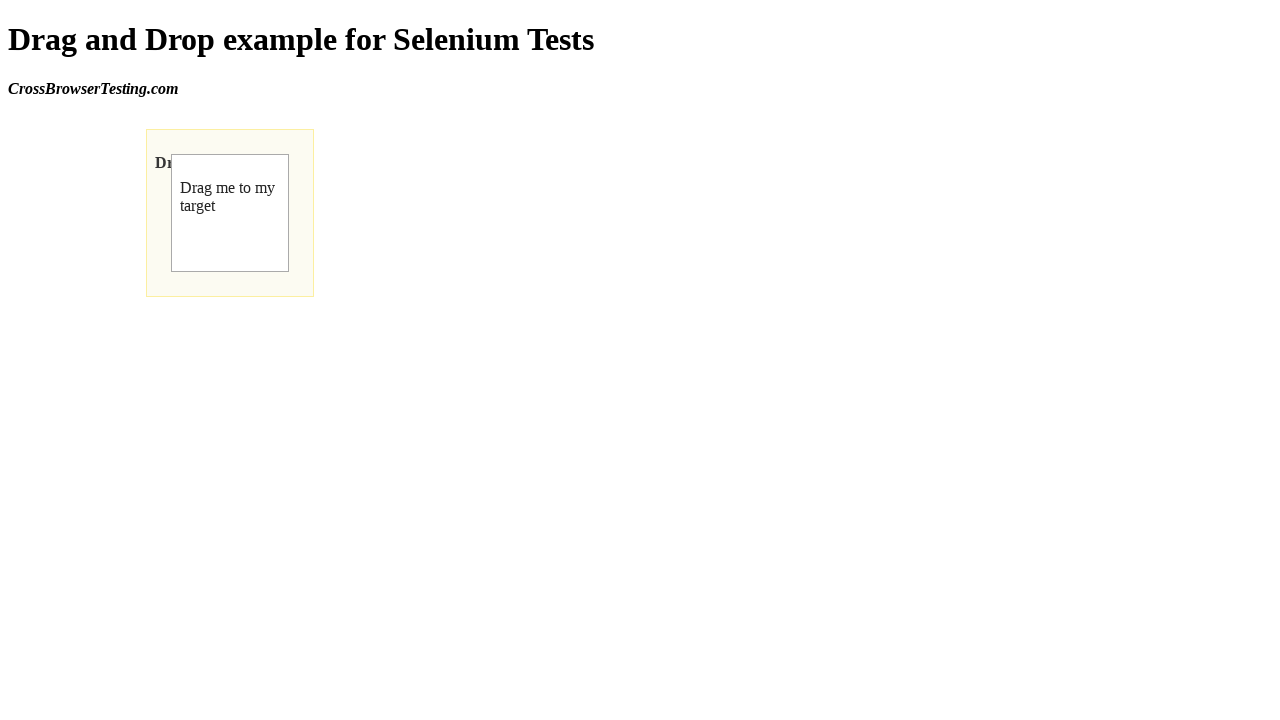

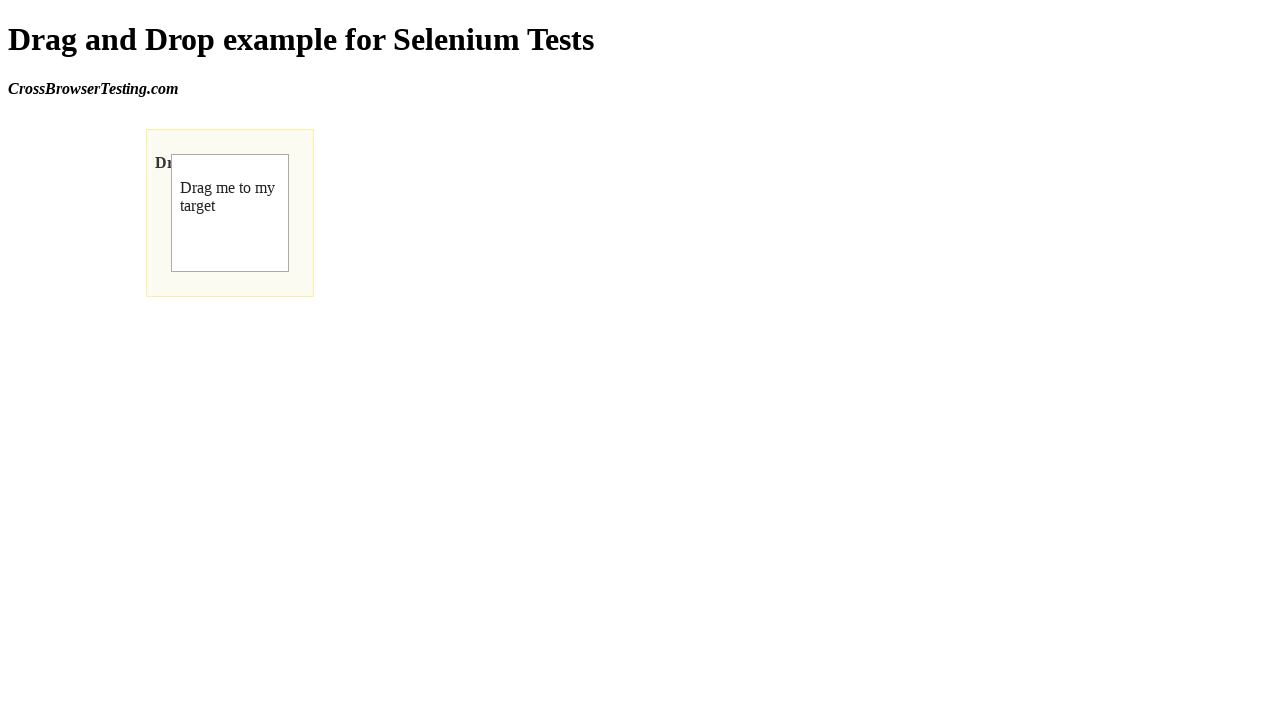